Verifies all visible header links are accessible by clicking each link and checking they don't lead to error pages.

Starting URL: https://dripagency.de/

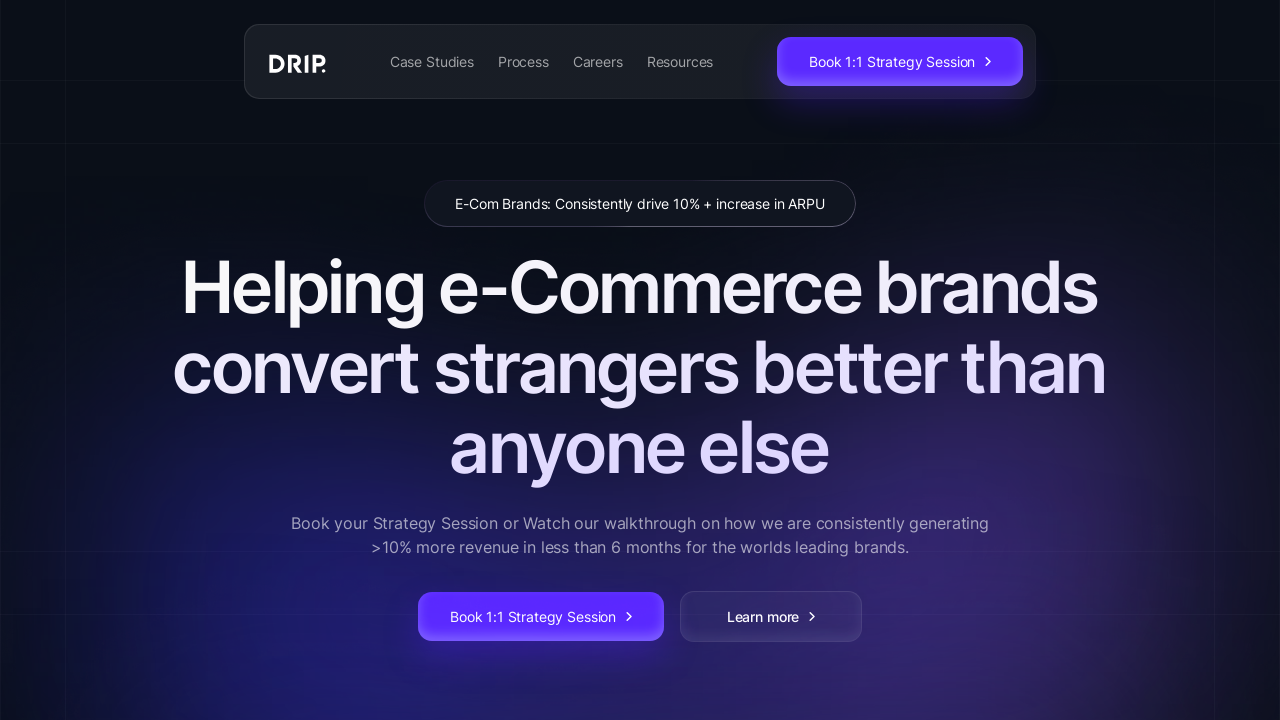

Navigated to https://dripagency.de/
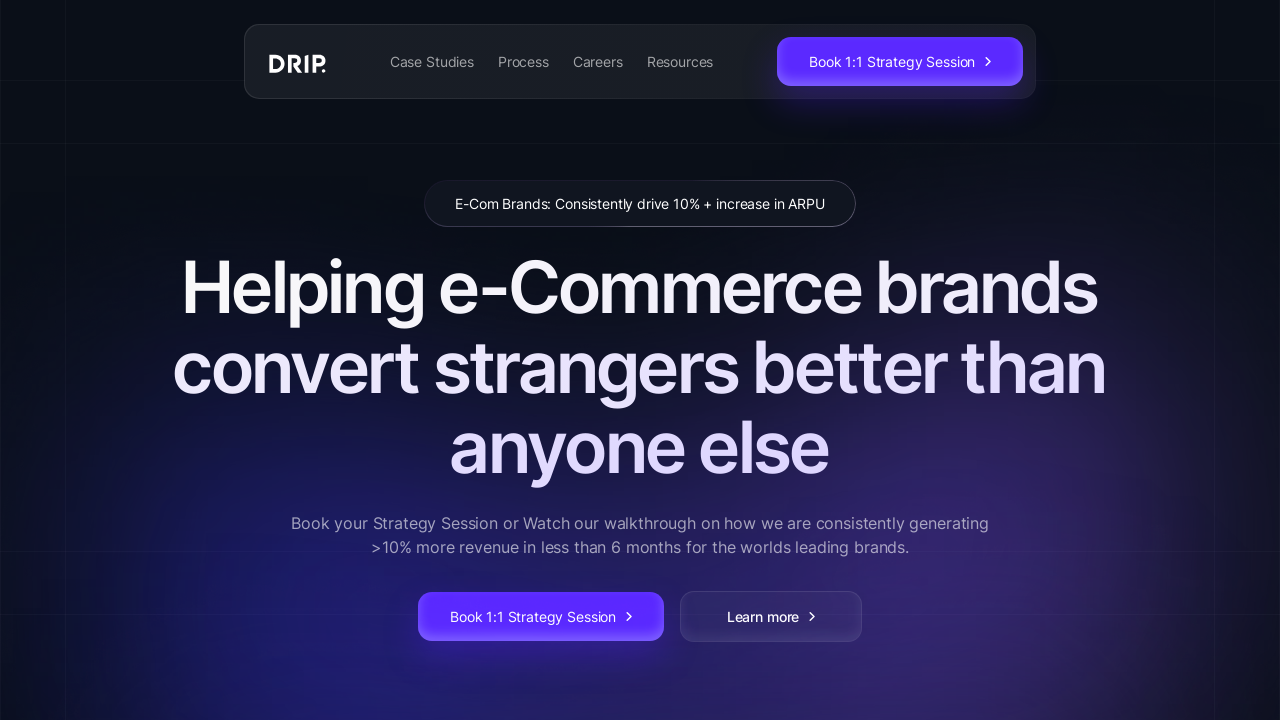

Located all visible header links
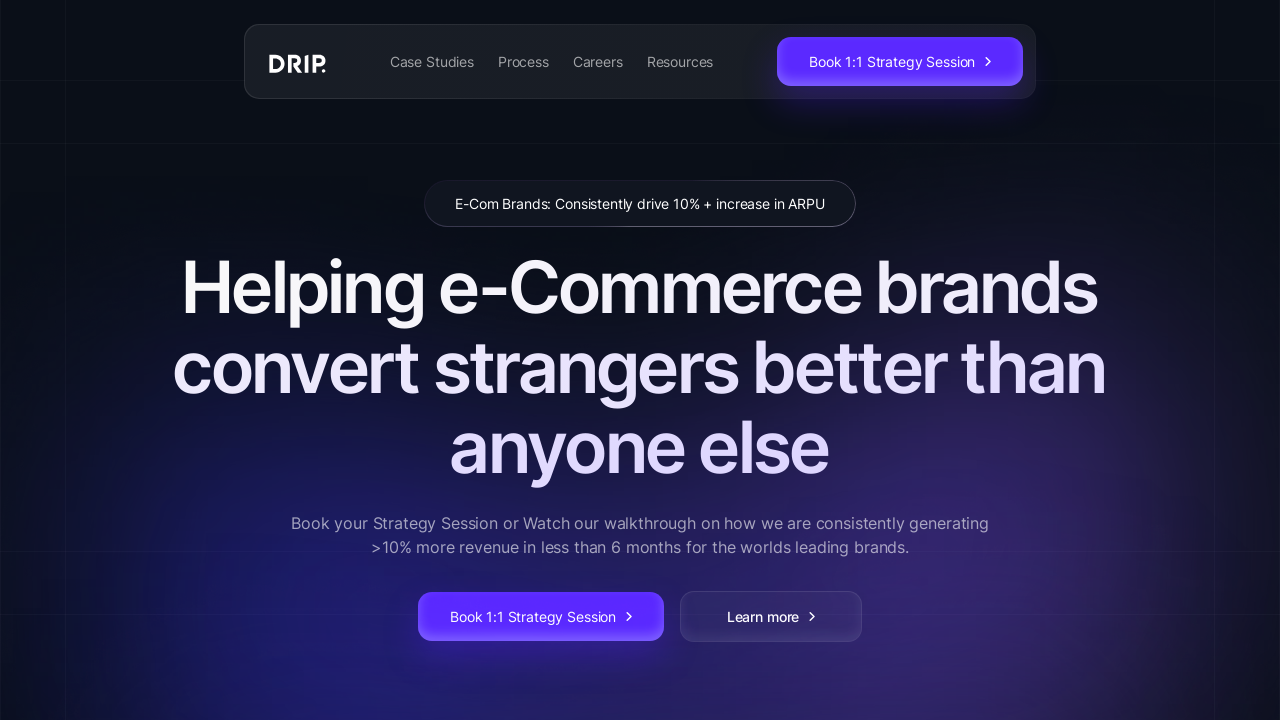

Found 3 visible header links
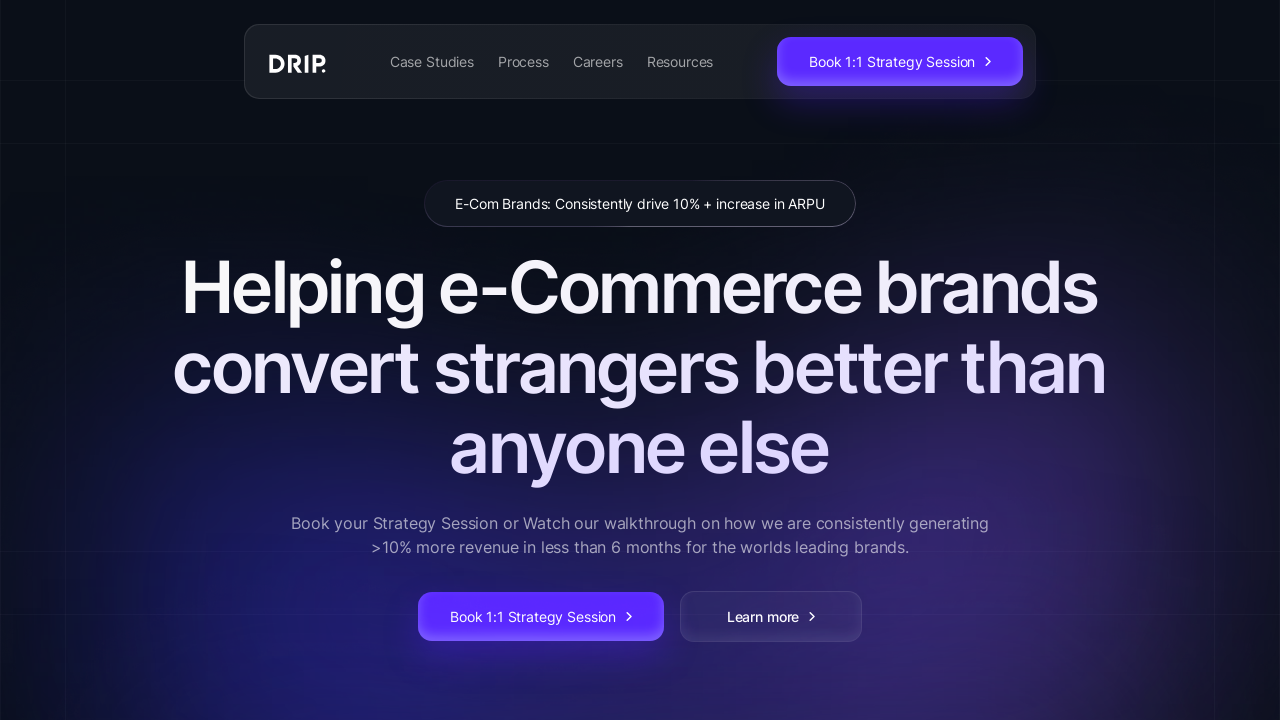

Selected header link 1 of 3
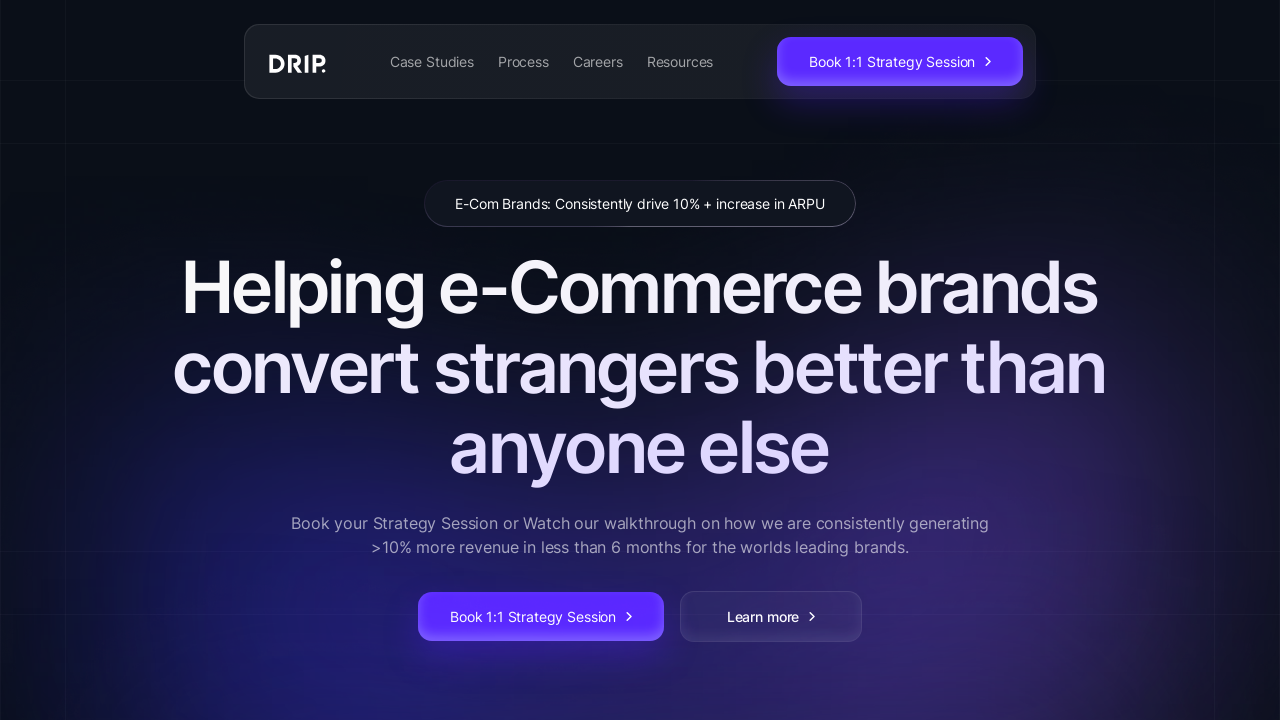

Retrieved href attribute: /demo
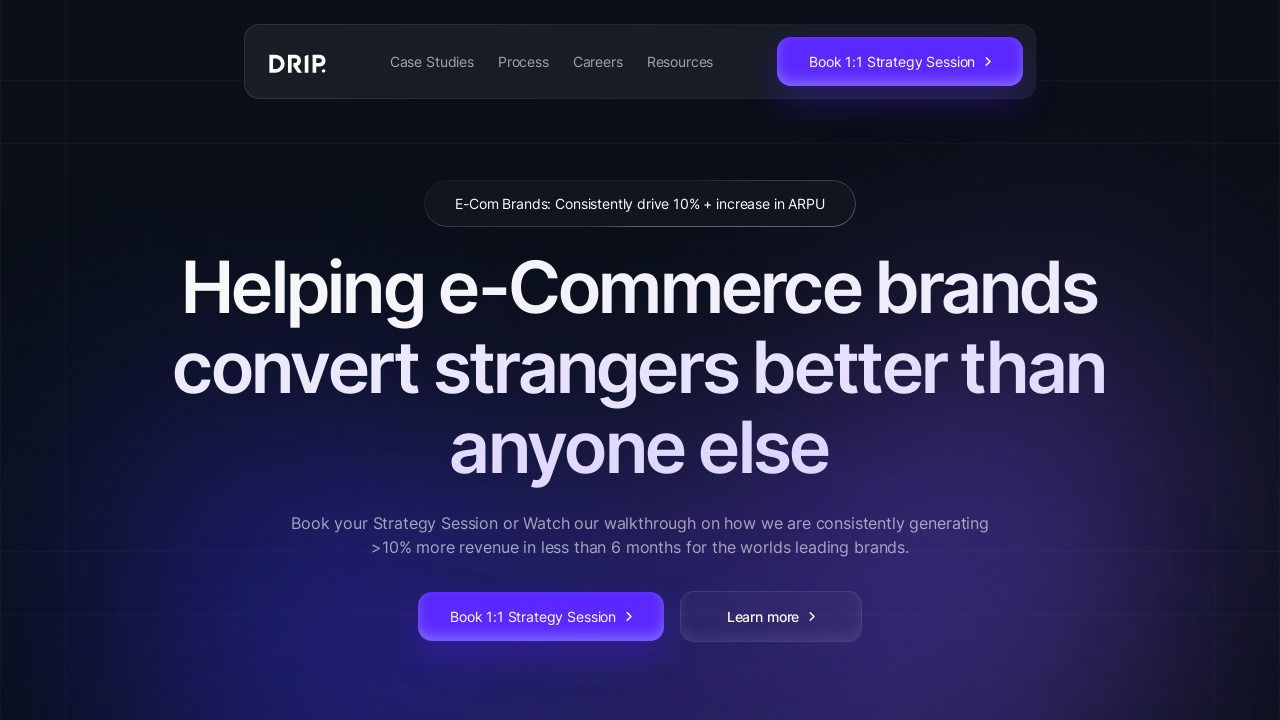

Verified link is visible: /demo
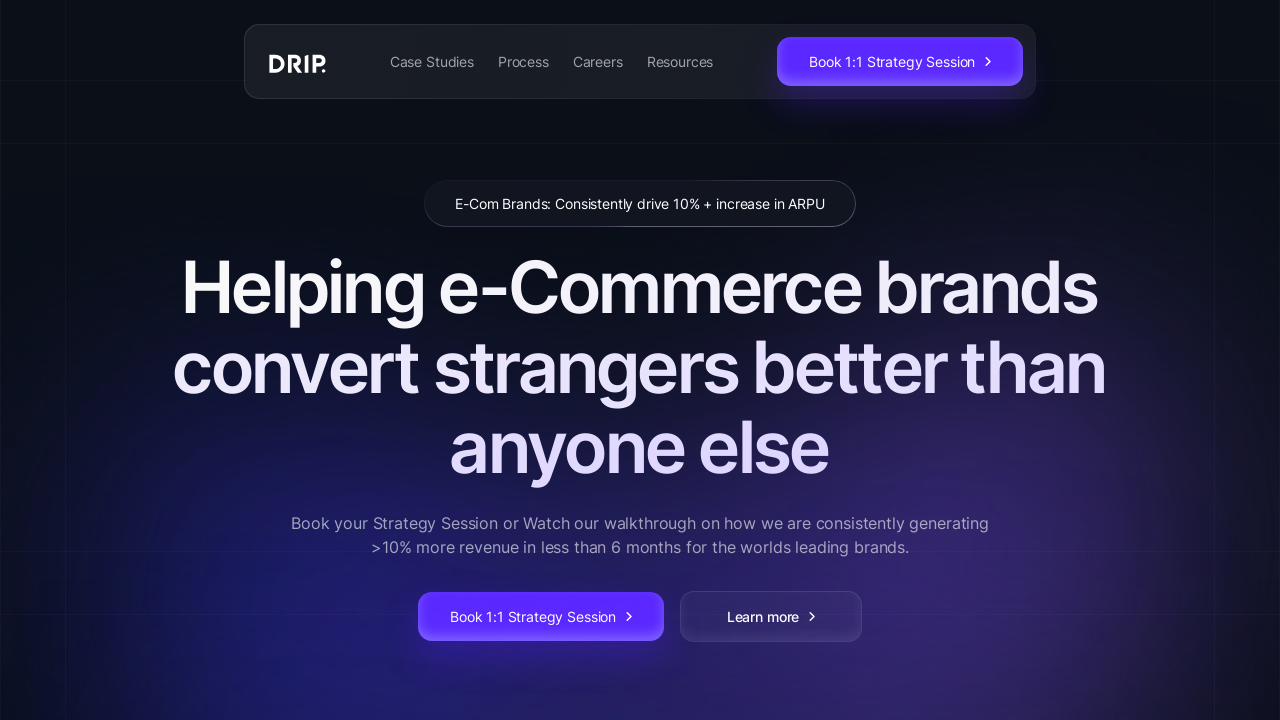

Clicked header link: /demo at (541, 616) on header a:visible >> nth=0
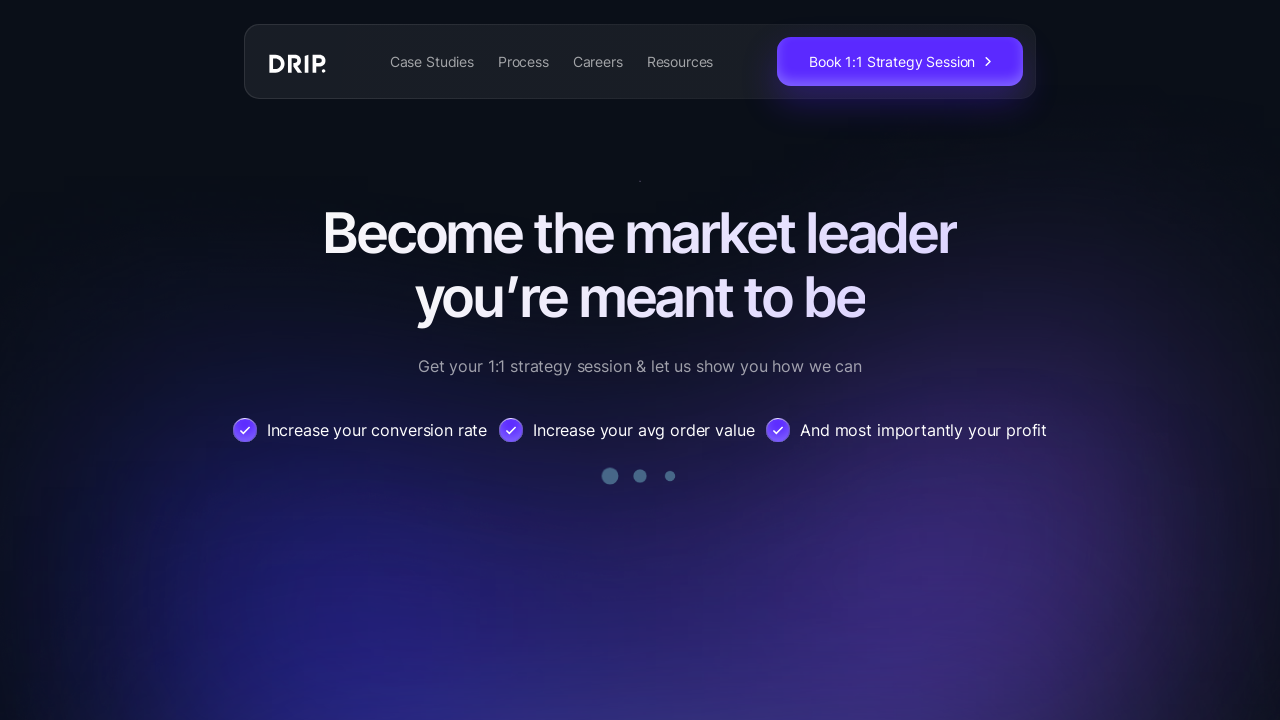

Page loaded after clicking /demo
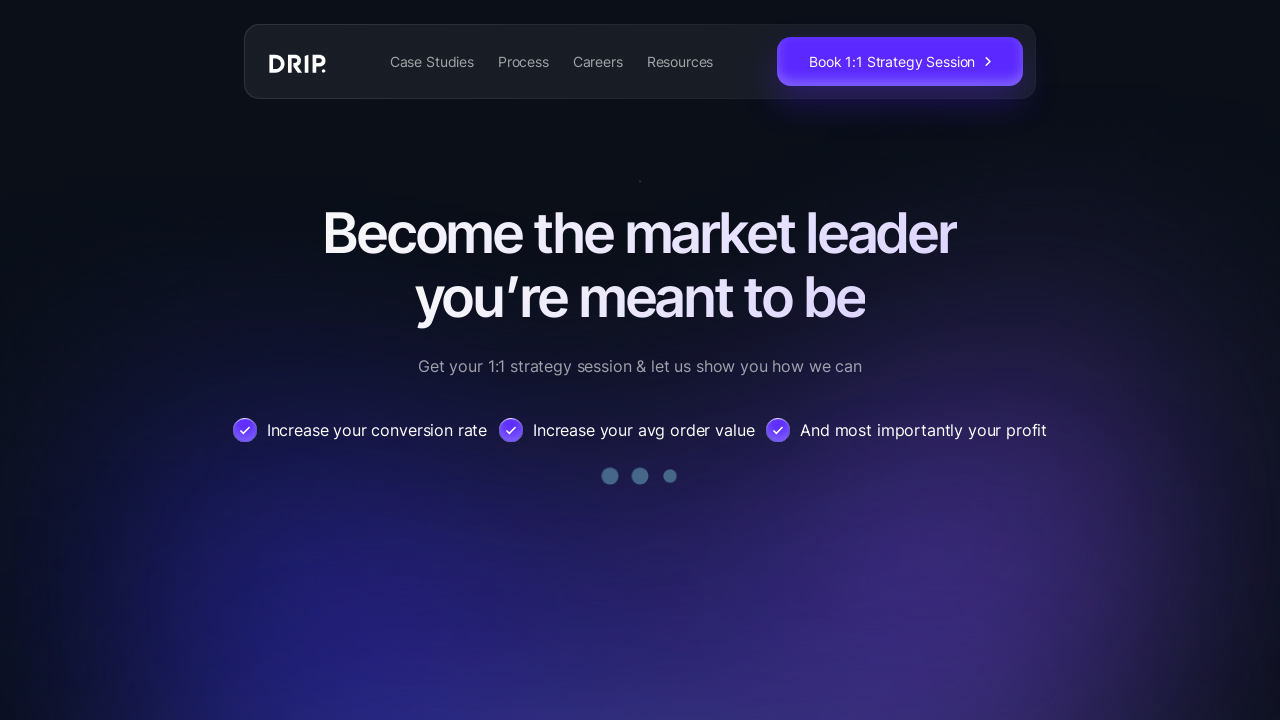

Navigated back to https://dripagency.de/
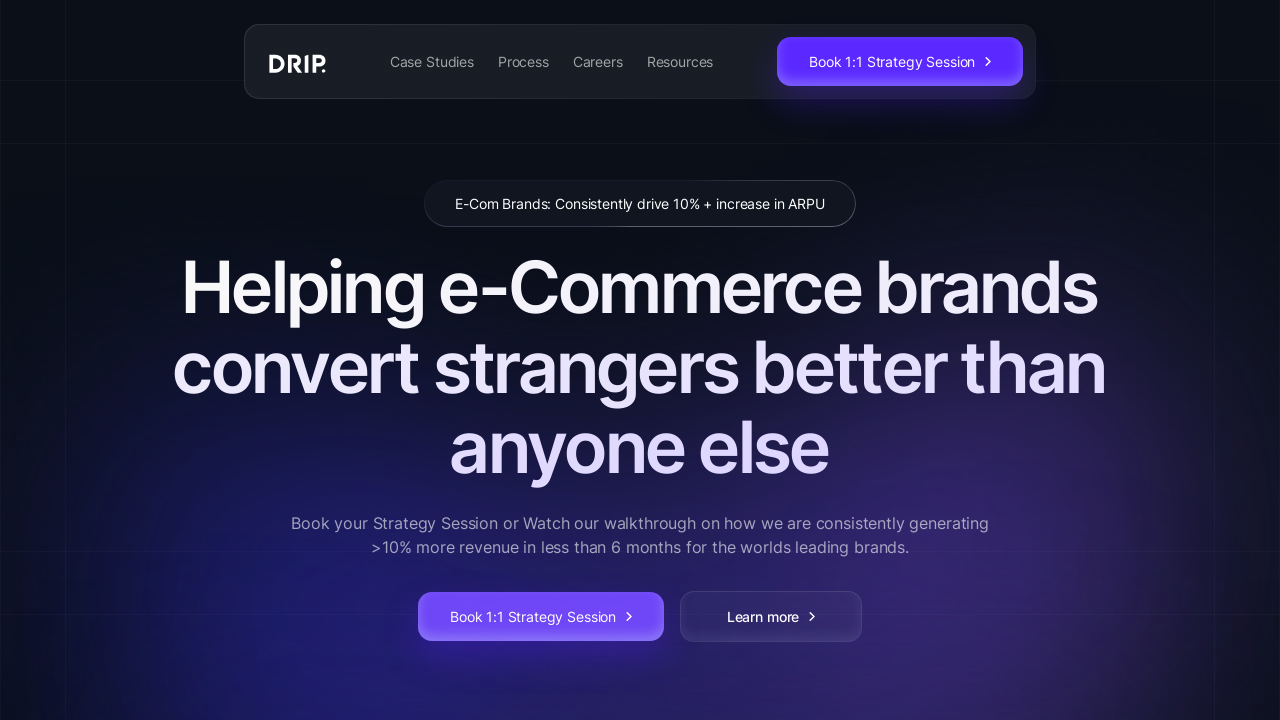

Original page fully loaded
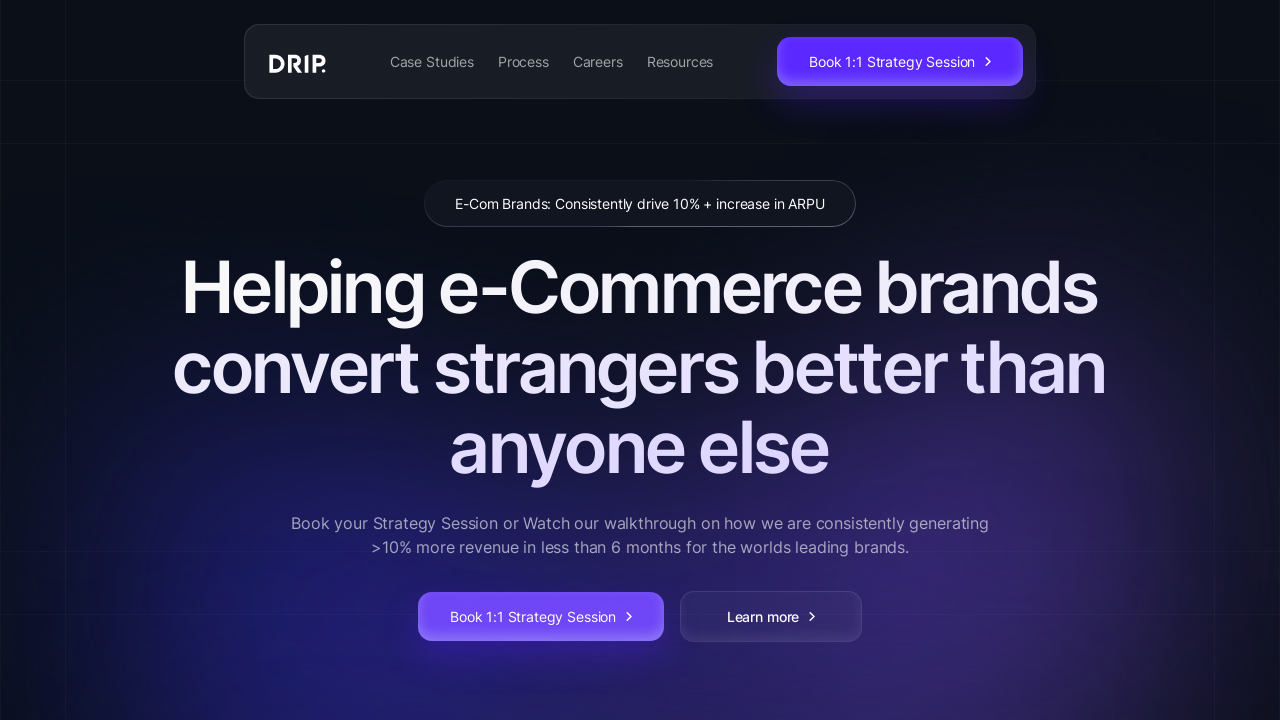

Selected header link 2 of 3
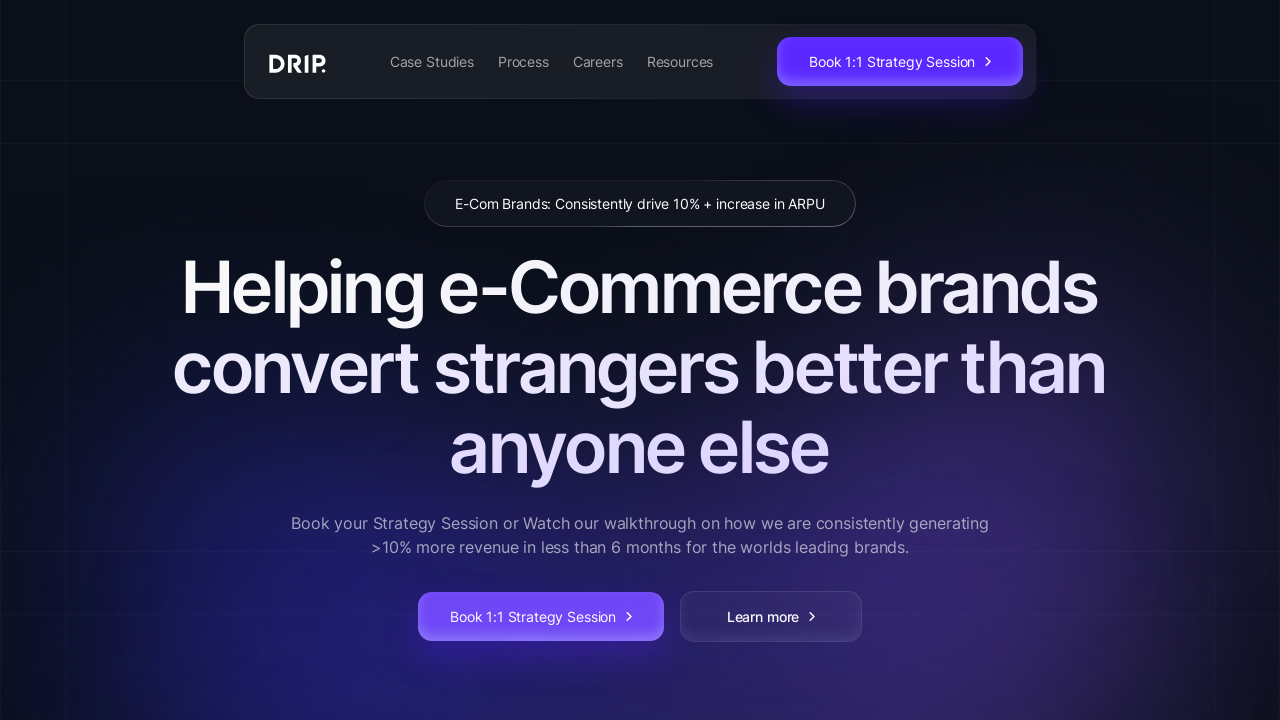

Retrieved href attribute: #process
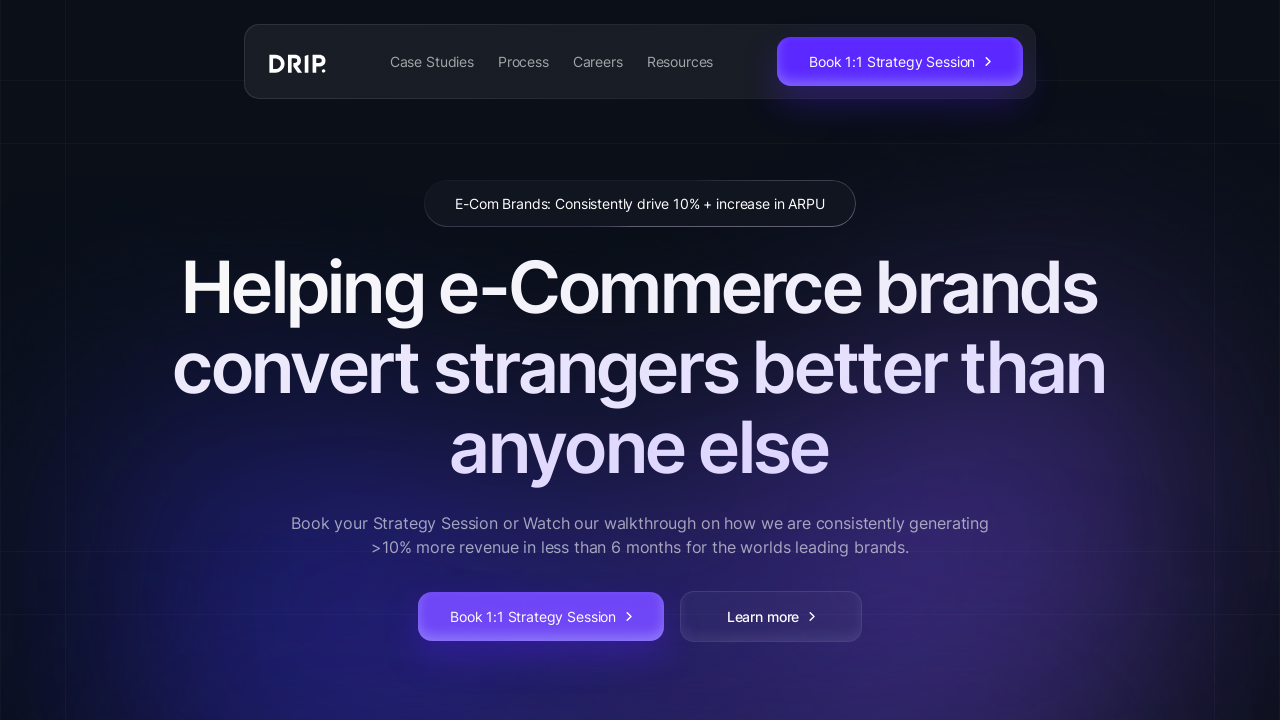

Verified link is visible: #process
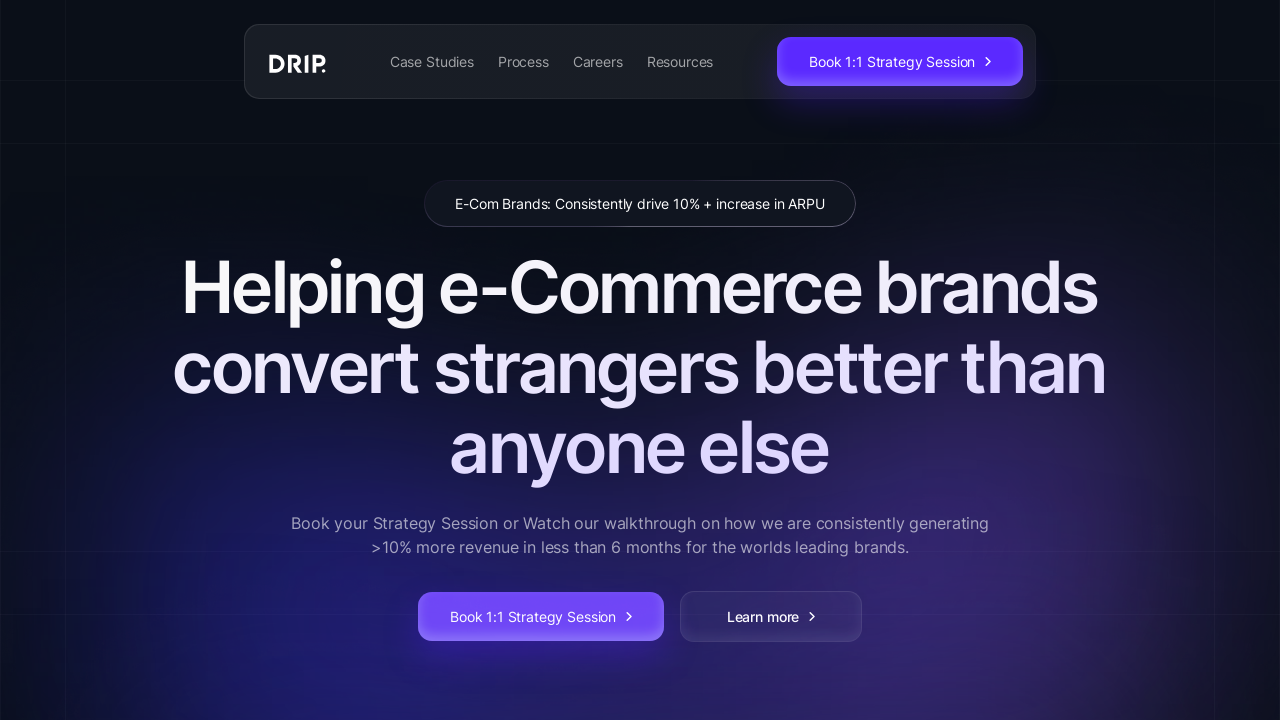

Clicked header link: #process at (771, 616) on header a:visible >> nth=1
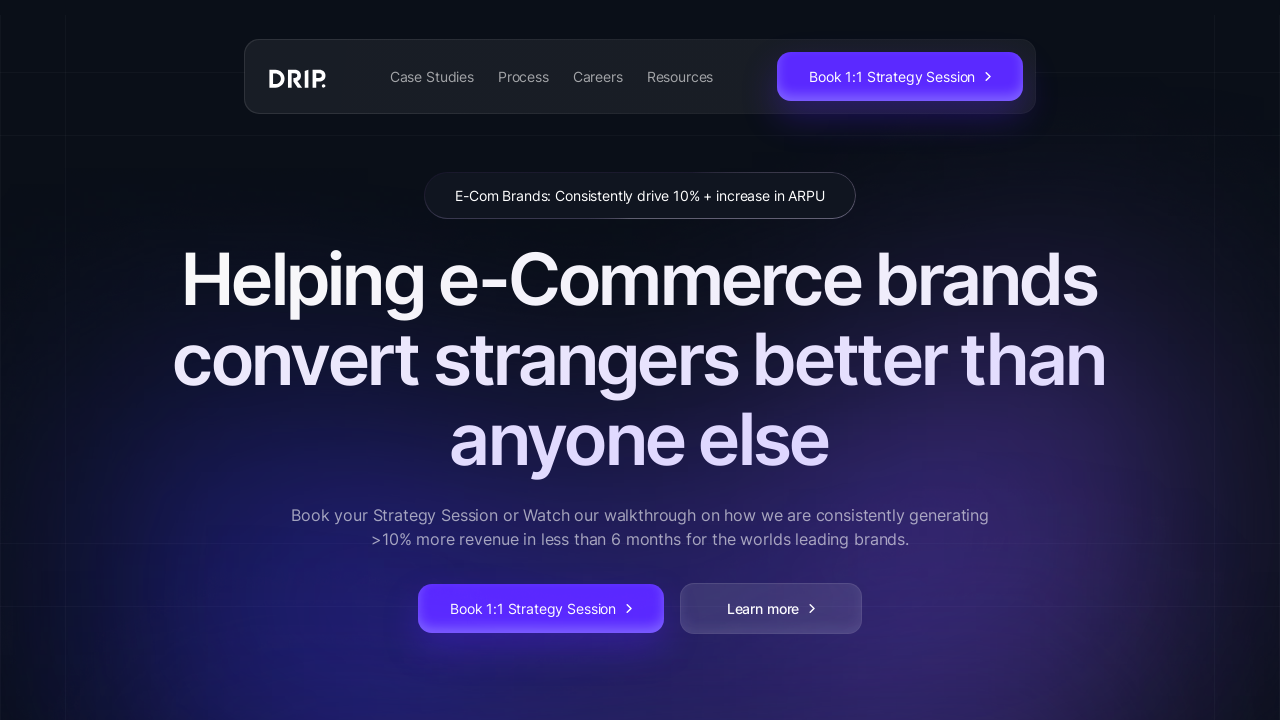

Page loaded after clicking #process
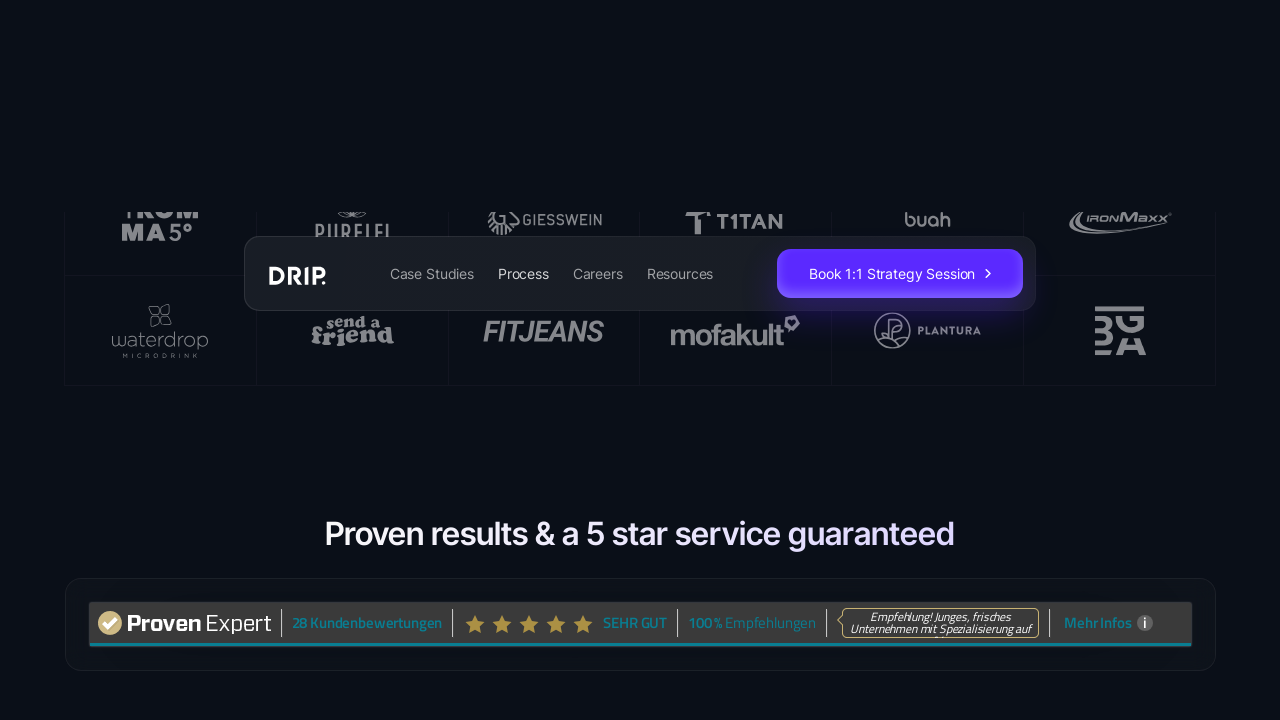

Navigated back to https://dripagency.de/
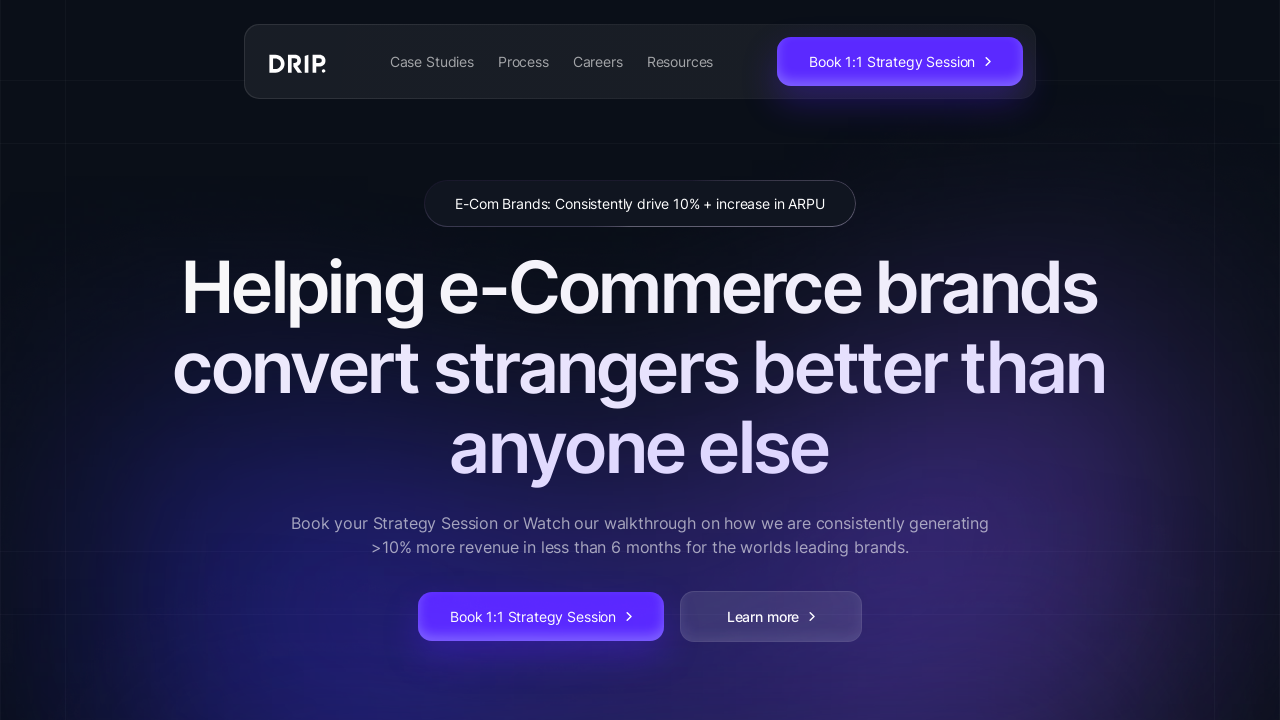

Original page fully loaded
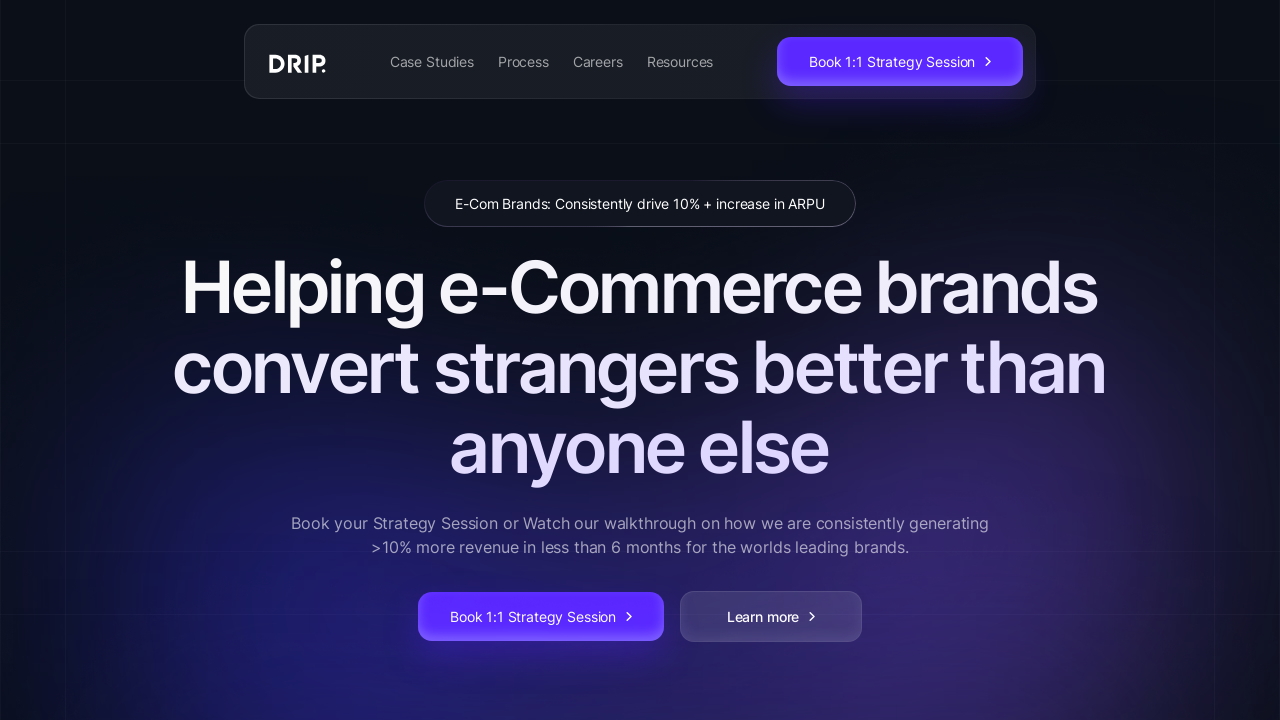

Selected header link 3 of 3
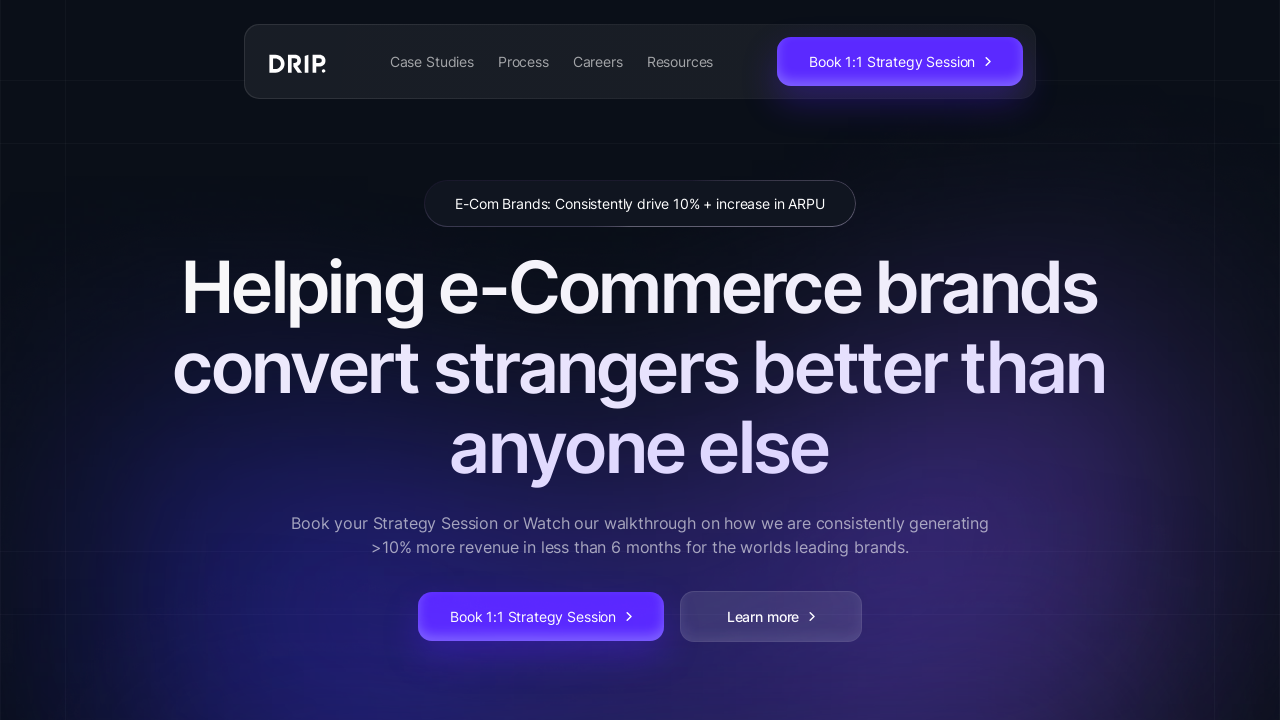

Retrieved href attribute: /resources/snocks-case-study-to-unlock-7-figure-growth
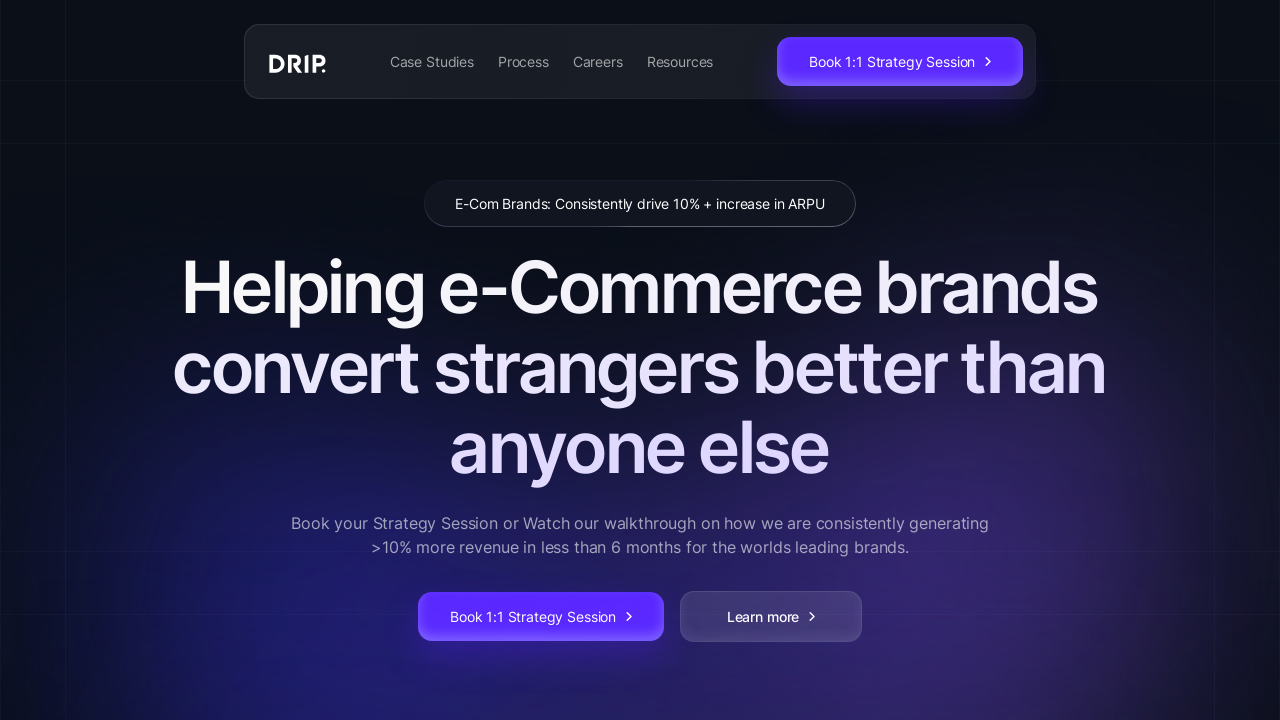

Verified link is visible: /resources/snocks-case-study-to-unlock-7-figure-growth
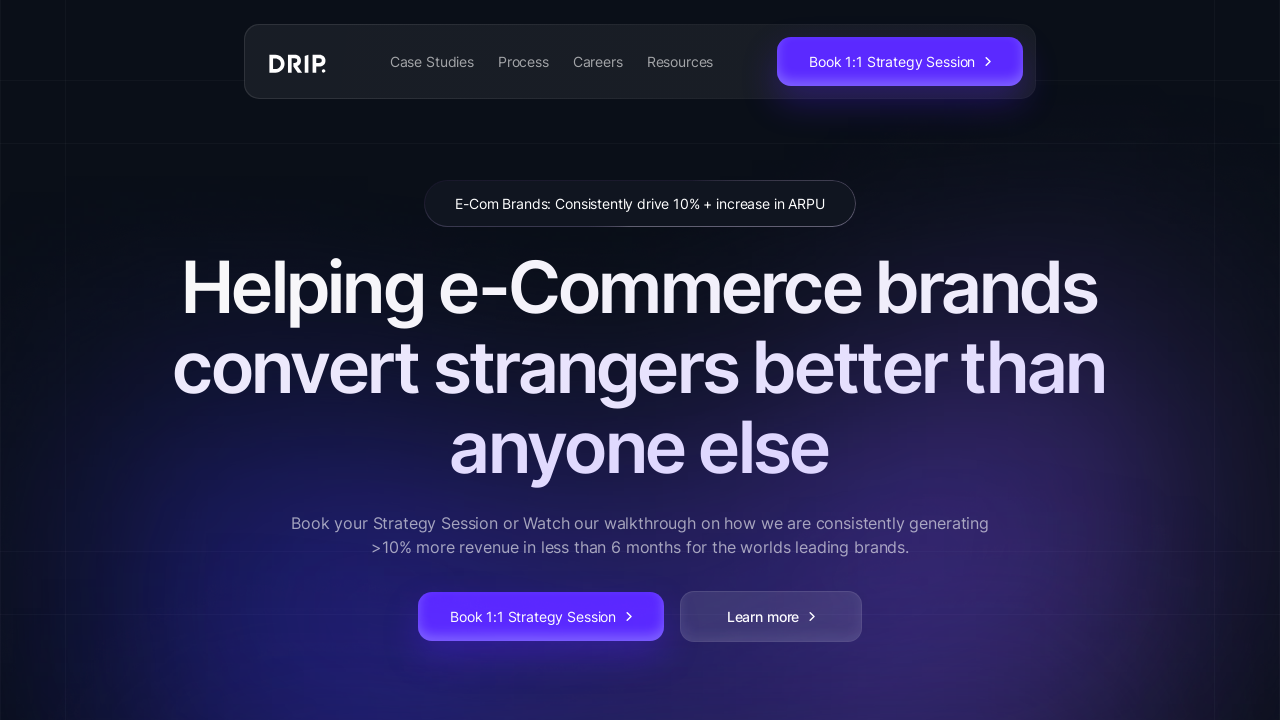

Clicked header link: /resources/snocks-case-study-to-unlock-7-figure-growth at (640, 361) on header a:visible >> nth=2
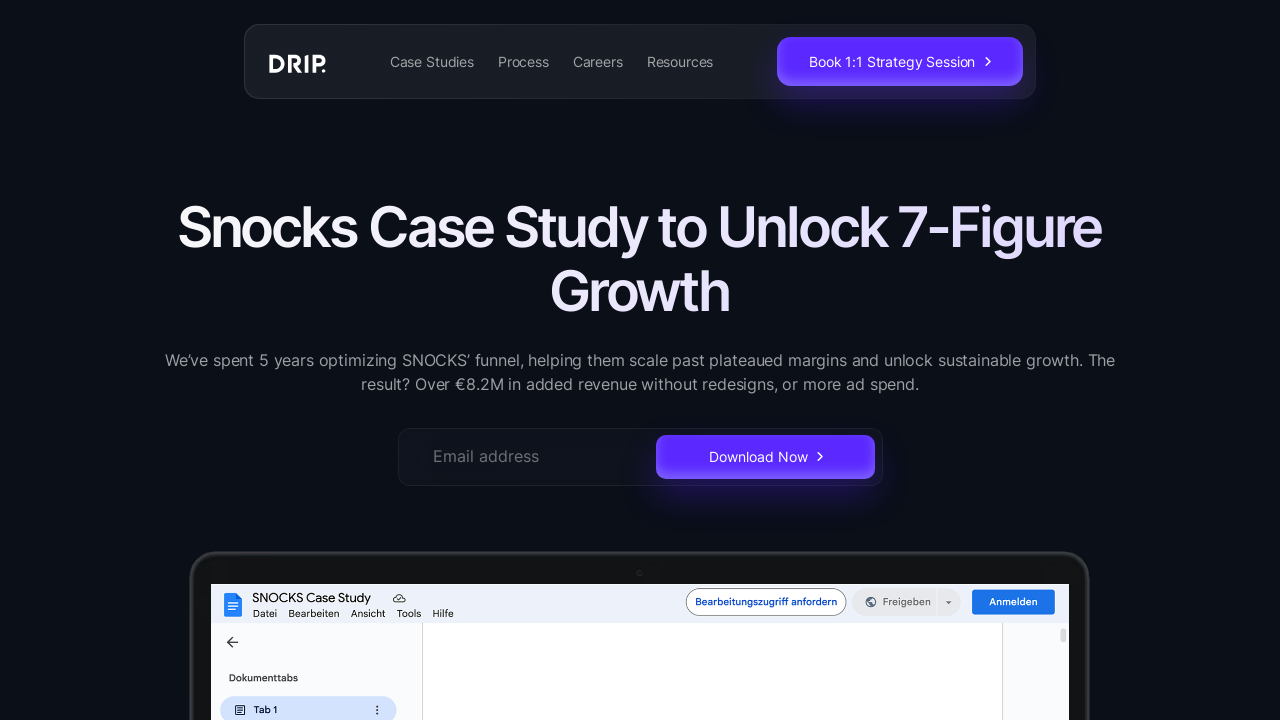

Page loaded after clicking /resources/snocks-case-study-to-unlock-7-figure-growth
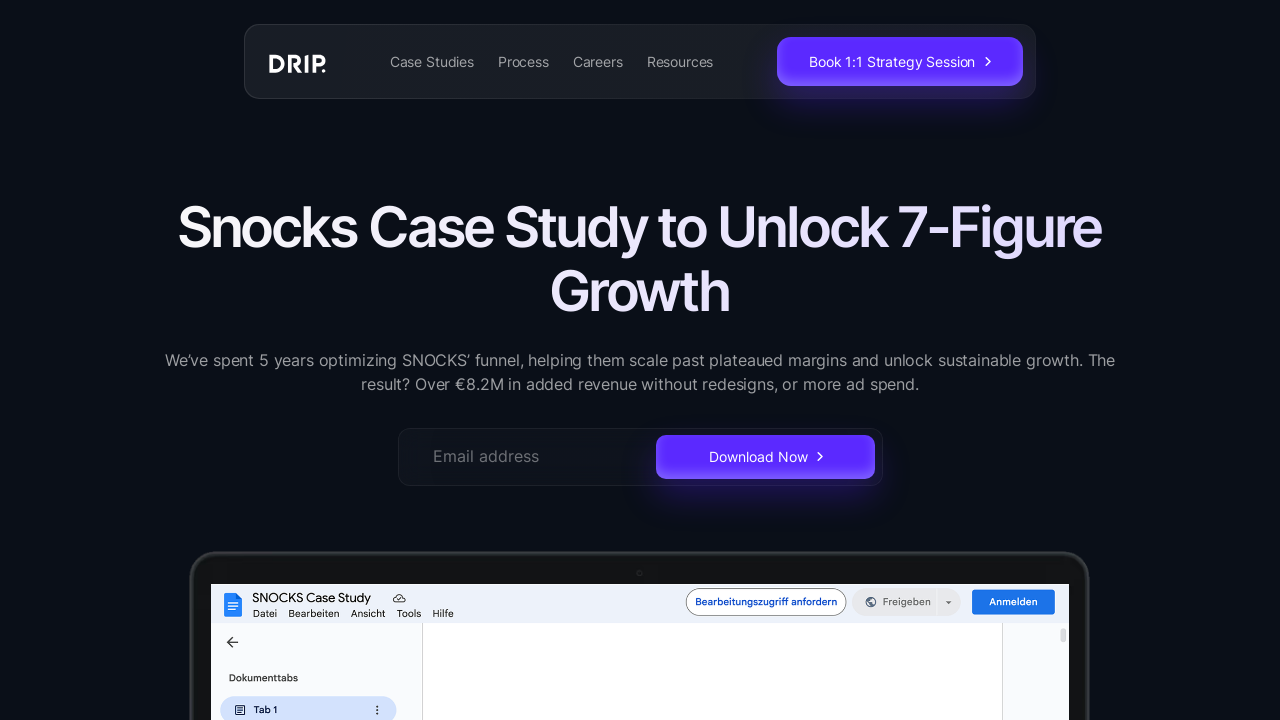

Navigated back to https://dripagency.de/
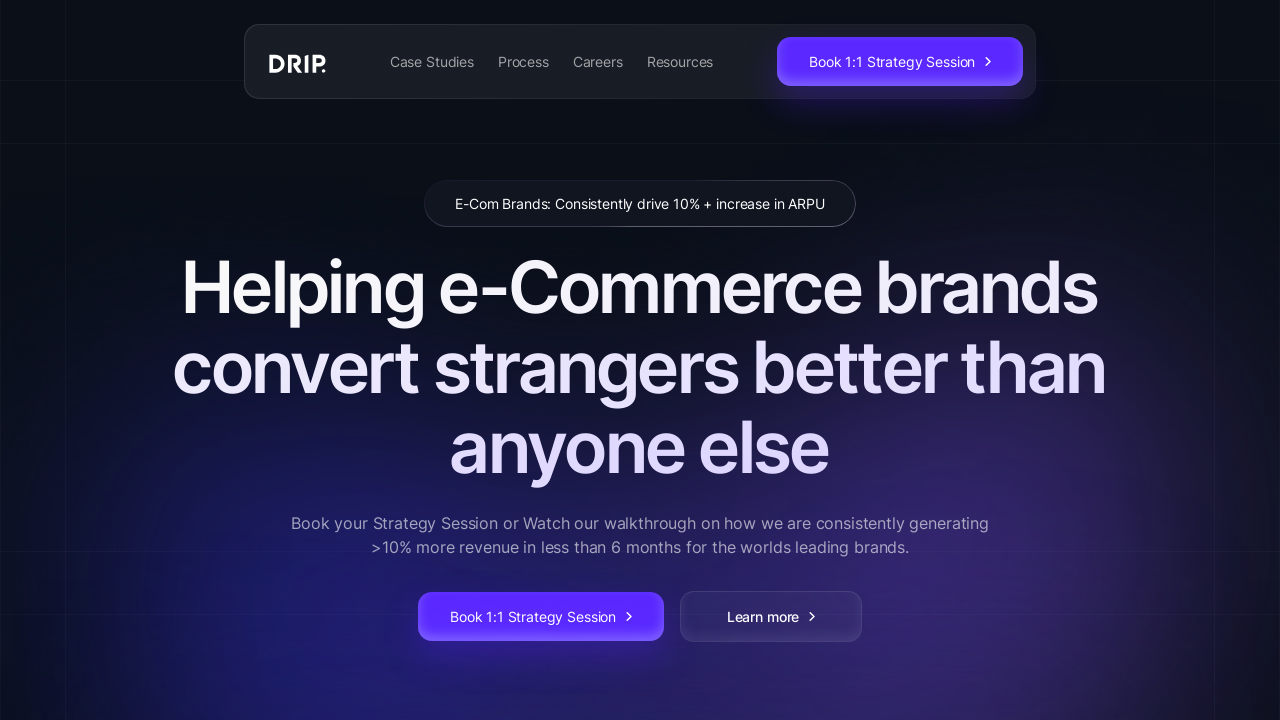

Original page fully loaded
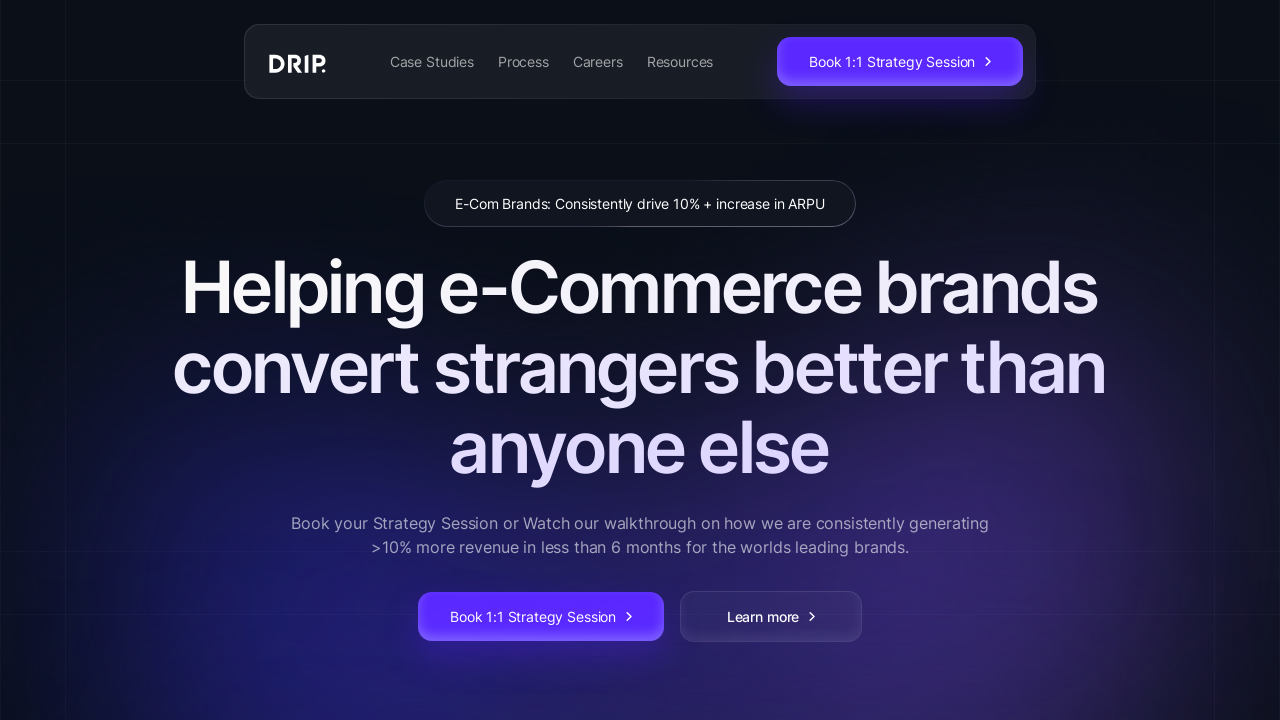

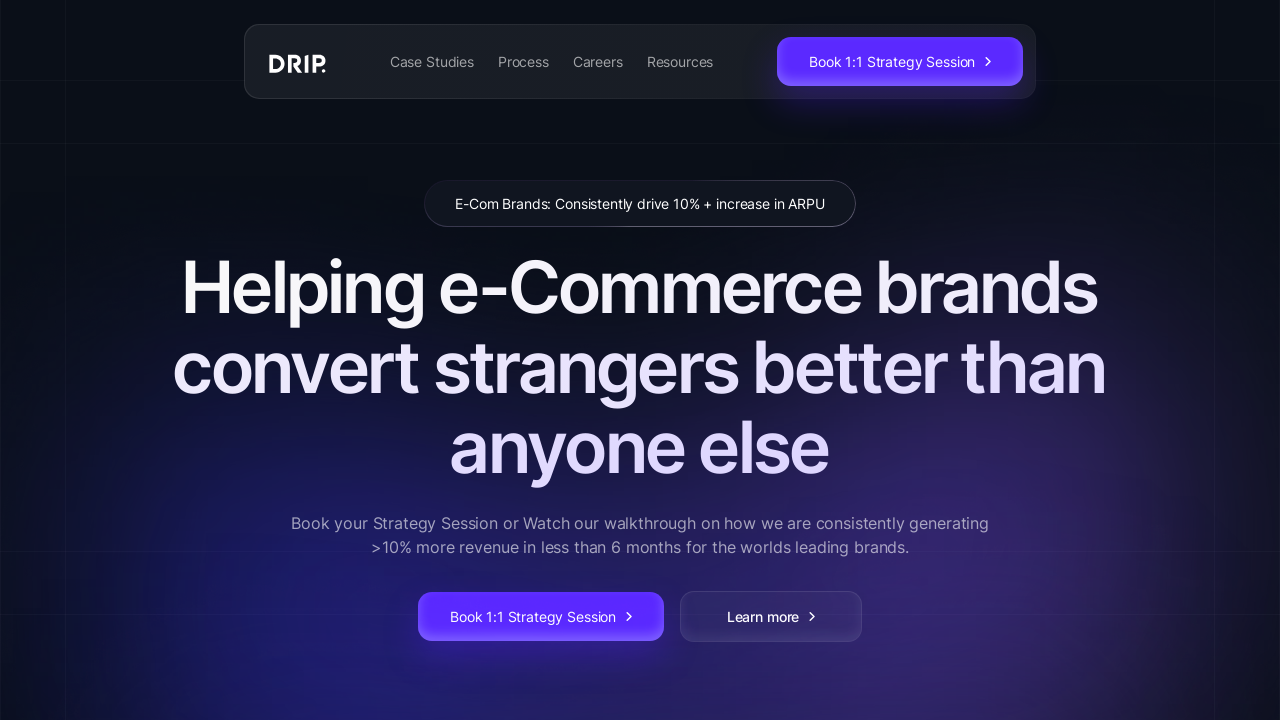